Tests window management by opening a new browser window, navigating to a different URL, then switching back to the original window

Starting URL: https://www.orangehrm.com/30-day-free-trial/

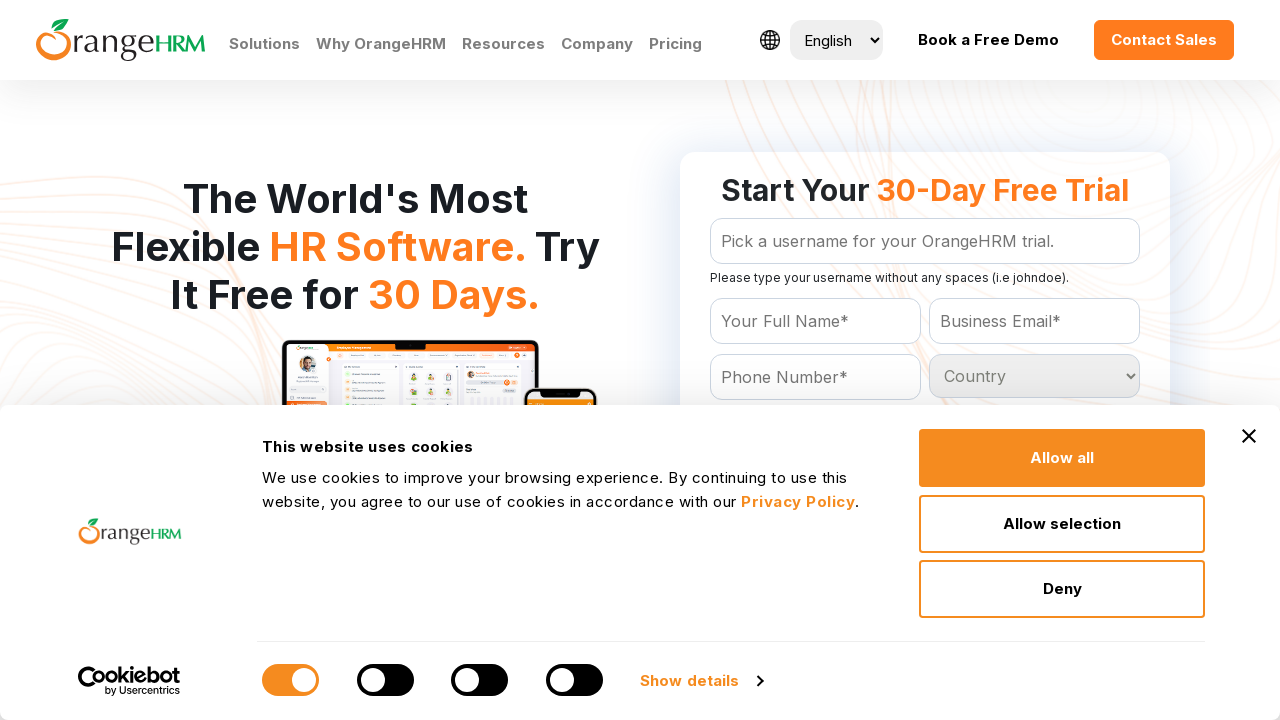

Stored reference to original page at https://www.orangehrm.com/30-day-free-trial/
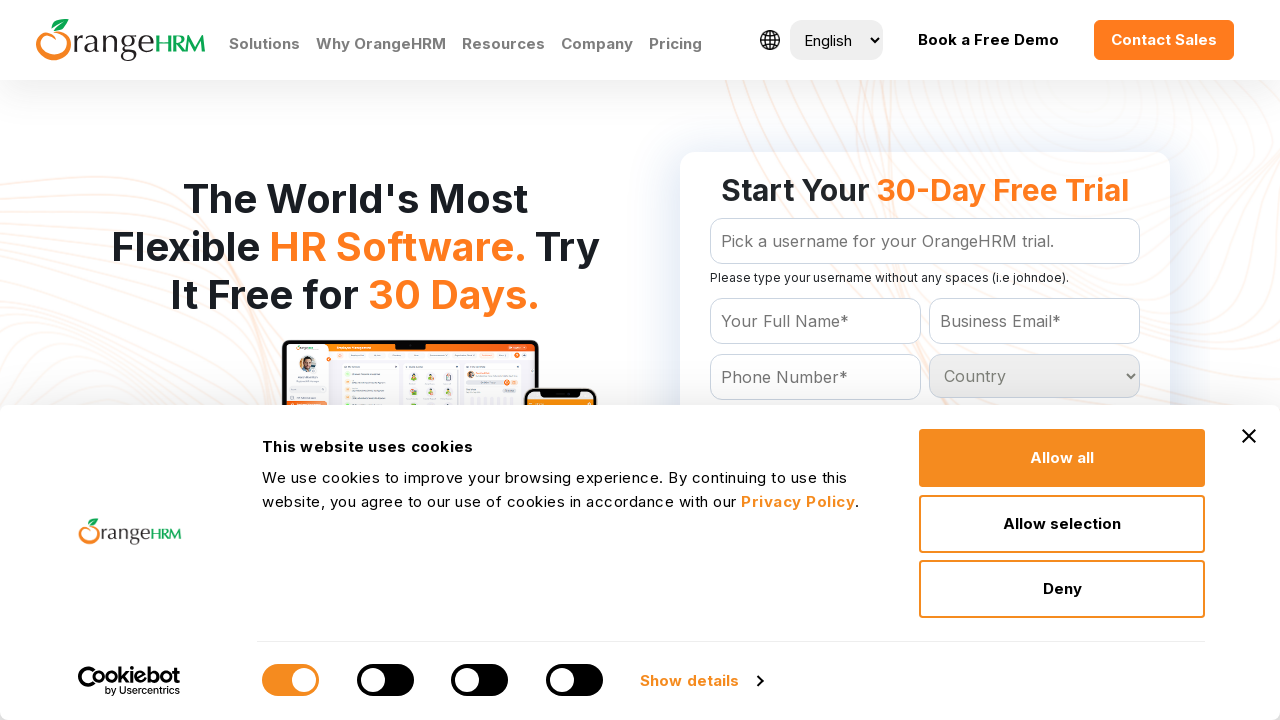

Opened a new browser window/tab
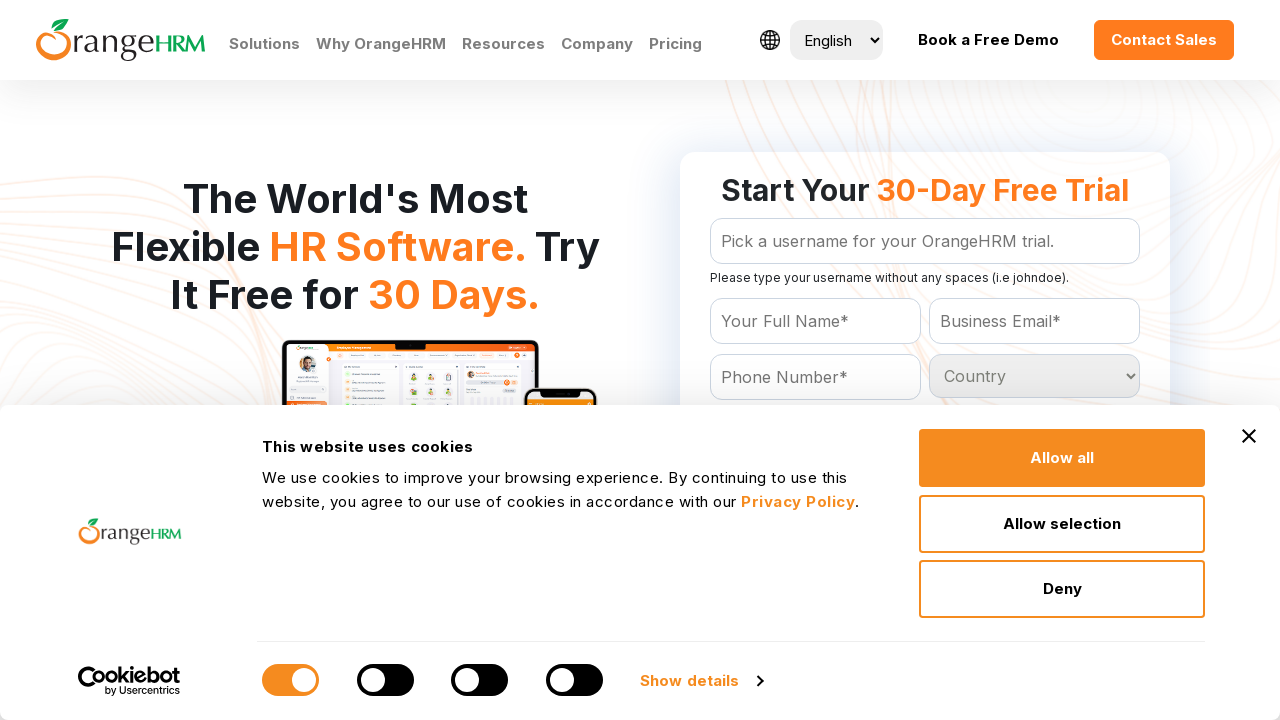

Navigated to login page in new window
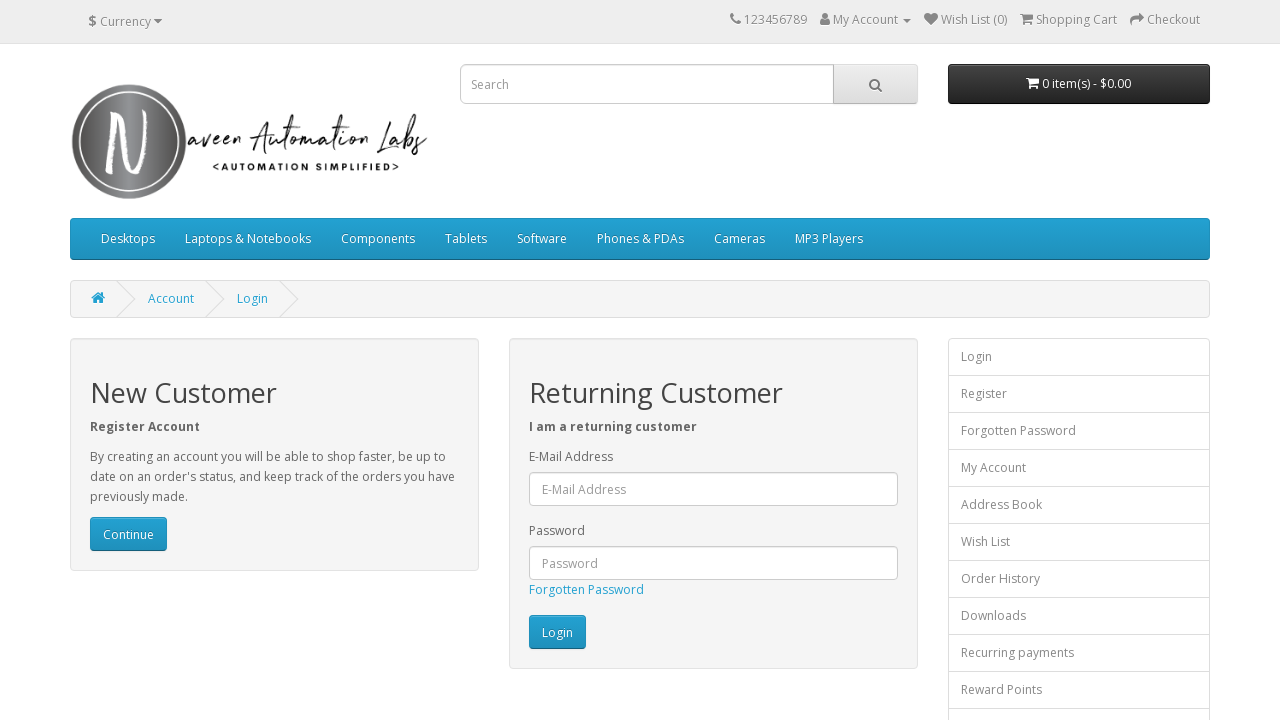

Closed the new window/tab
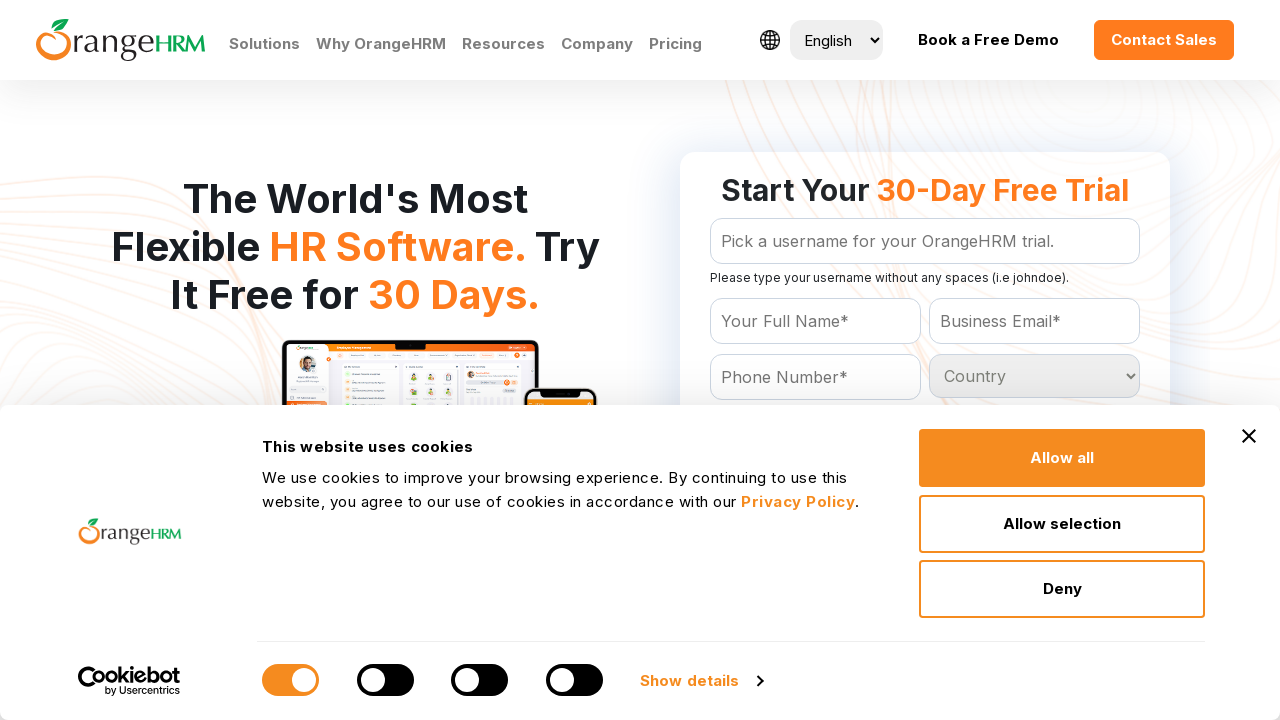

Verified original page is still active with title: 30-Day Advanced Free Trial | HR Software | HRMS | OrangeHRM
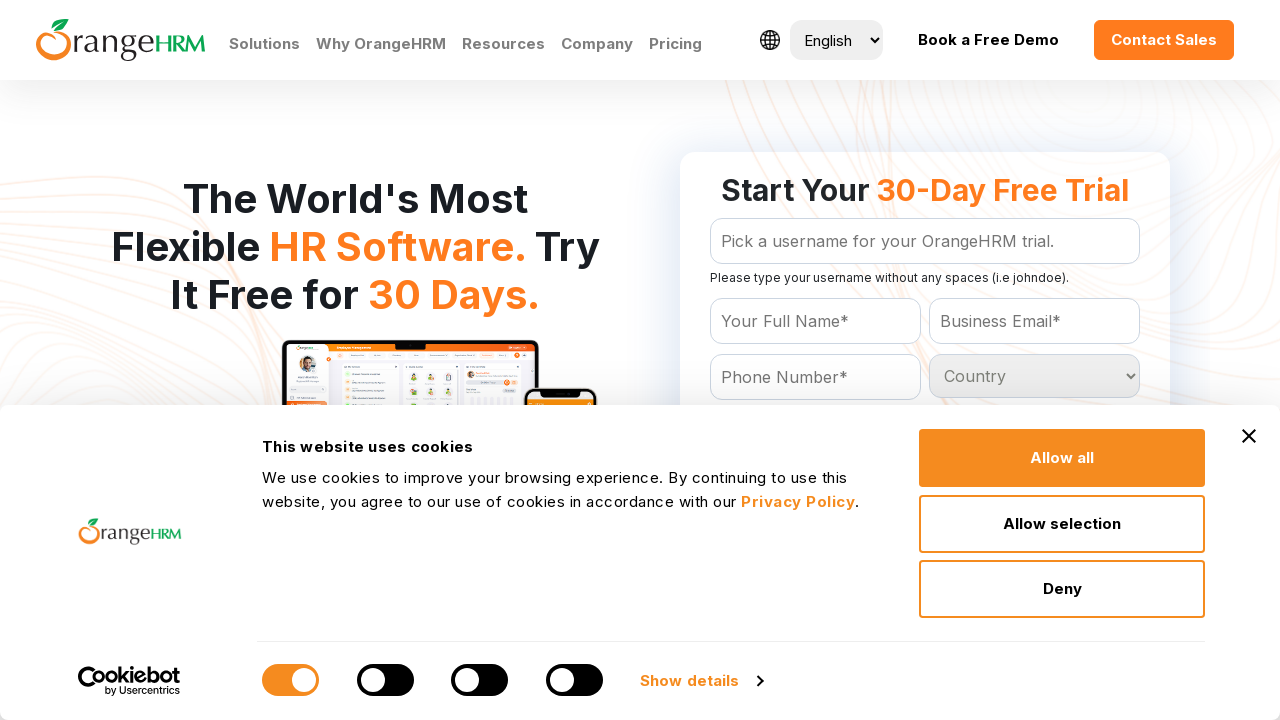

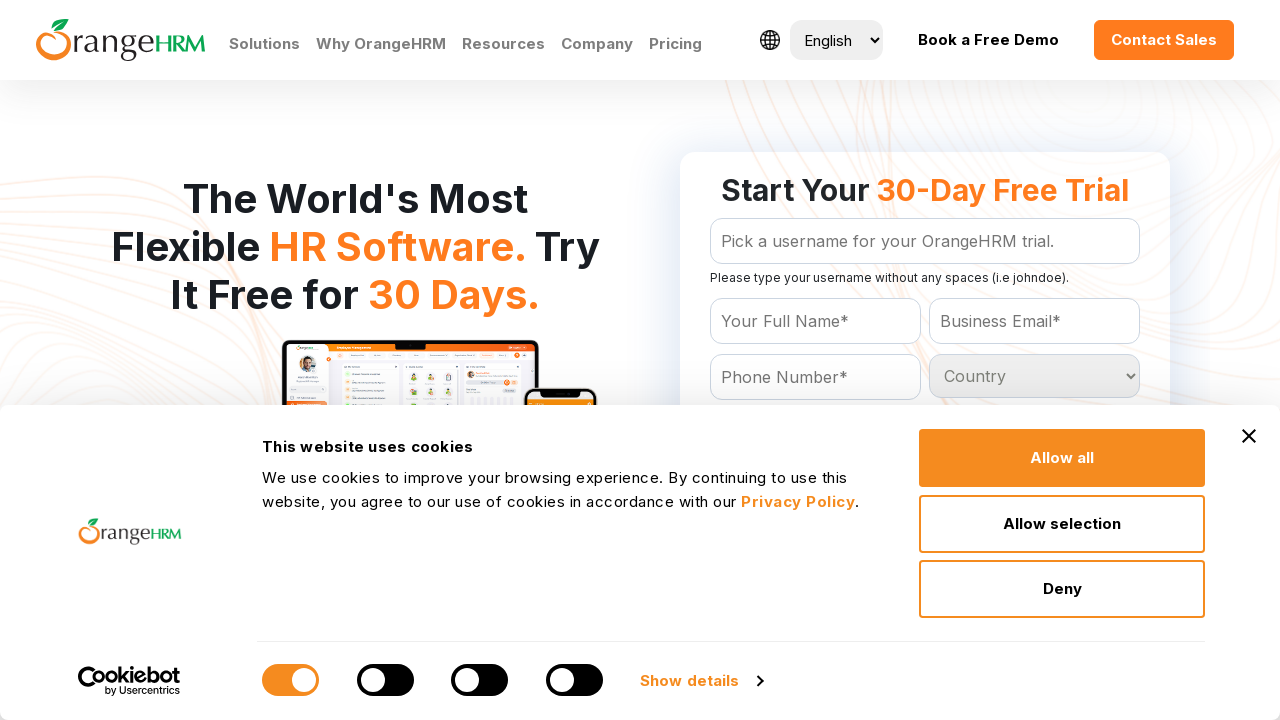